Tests a dynamic button interaction flow where clicking each button enables the next one in sequence, ultimately verifying that all buttons have been clicked successfully.

Starting URL: https://testpages.herokuapp.com/styled/dynamic-buttons-disabled.html

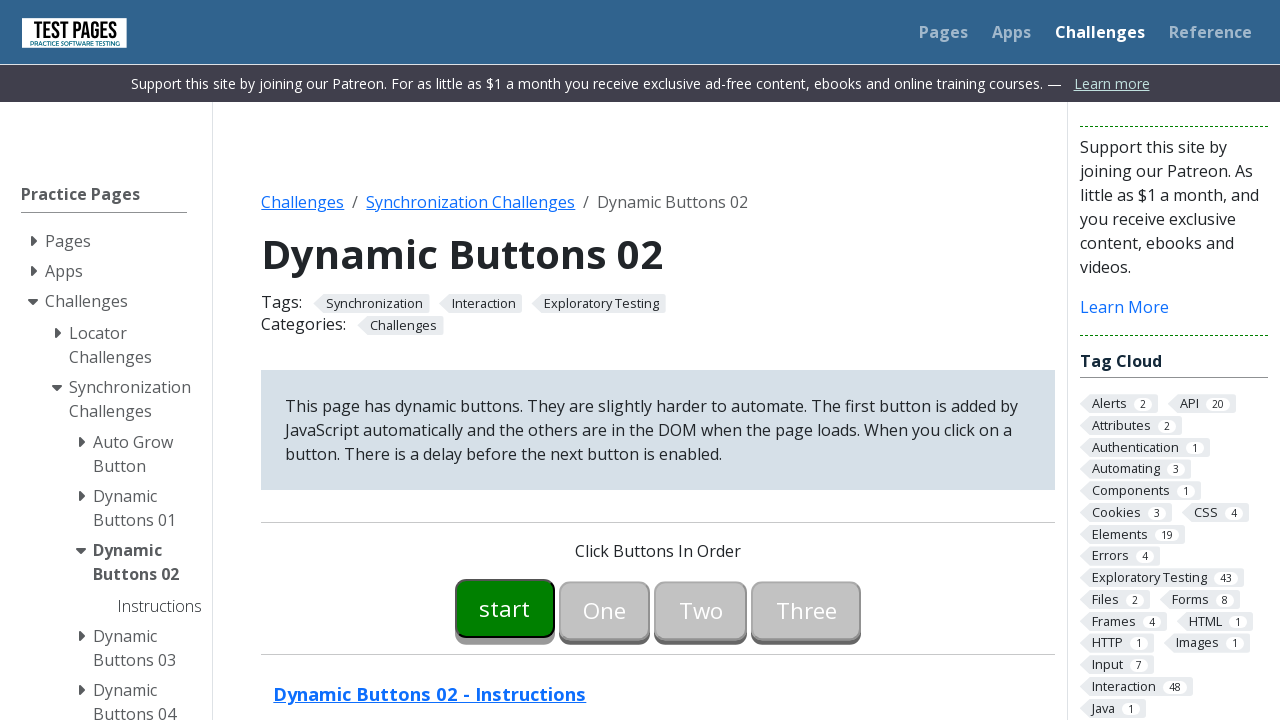

Waited for start button (button00) to be visible
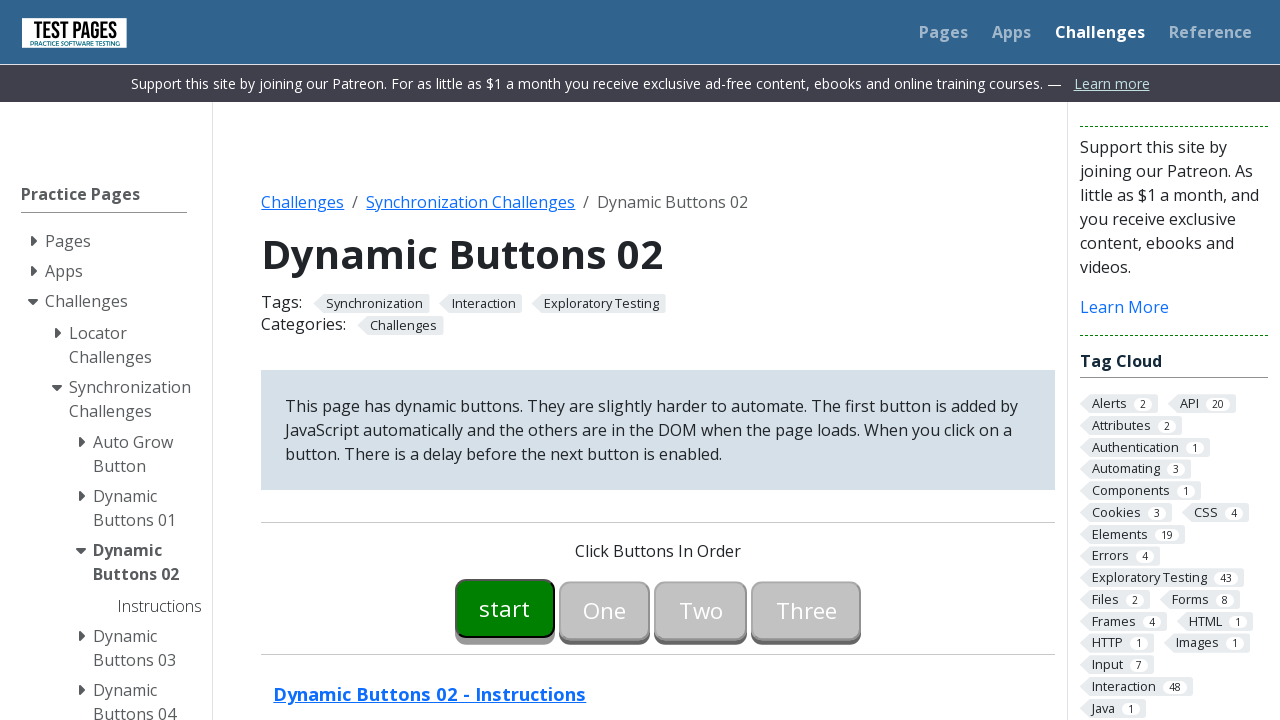

Clicked start button (button00) at (505, 608) on xpath=//button[@id='button00']
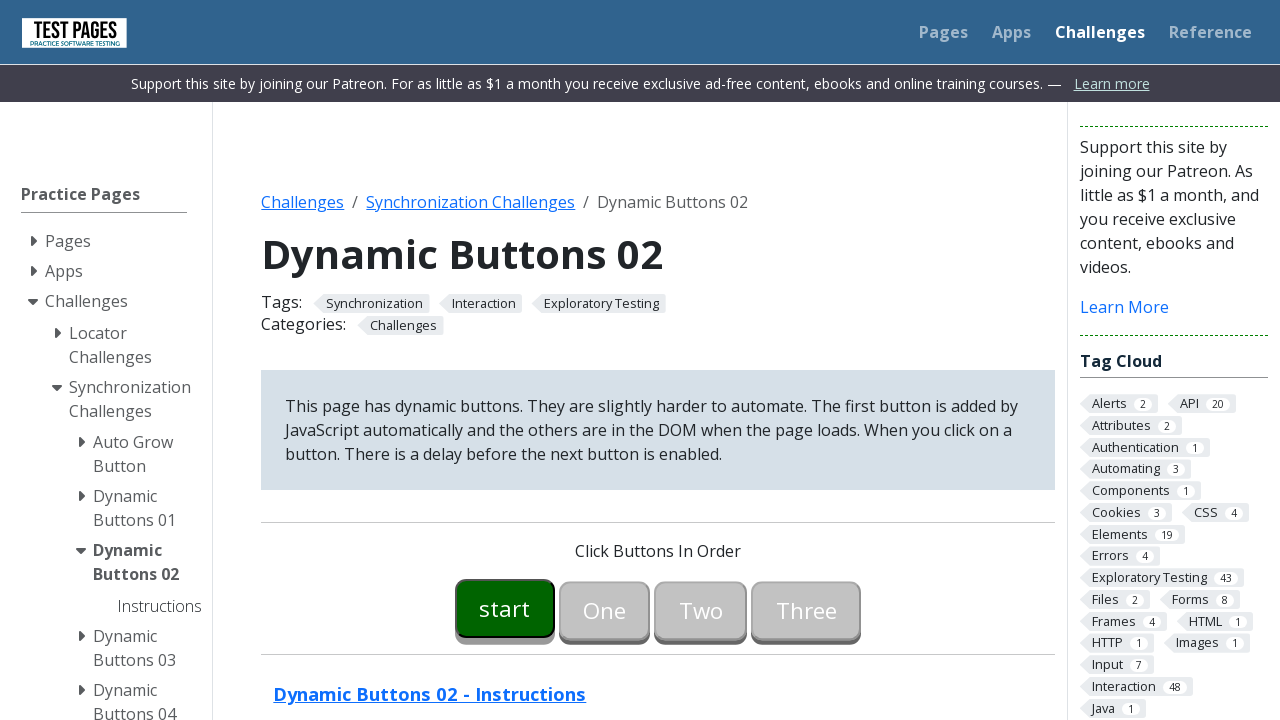

Waited for button01 to be visible and enabled
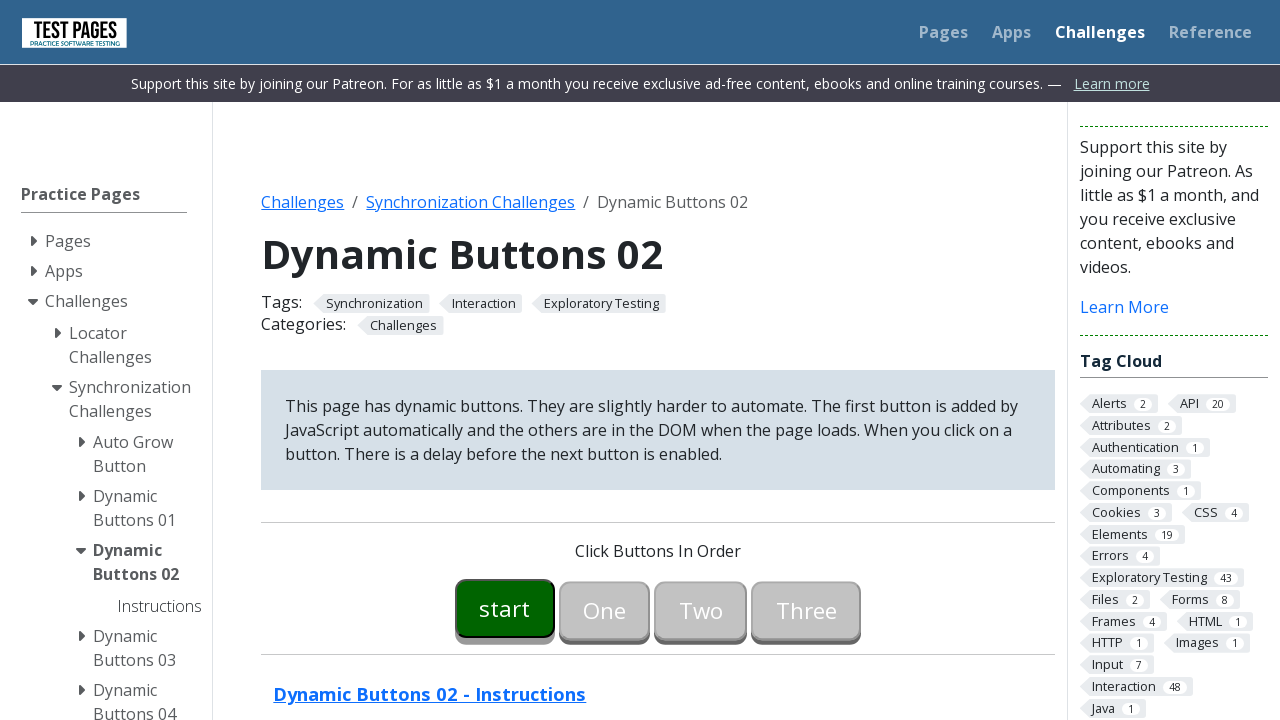

Clicked button01 at (605, 608) on xpath=//button[@id='button01']
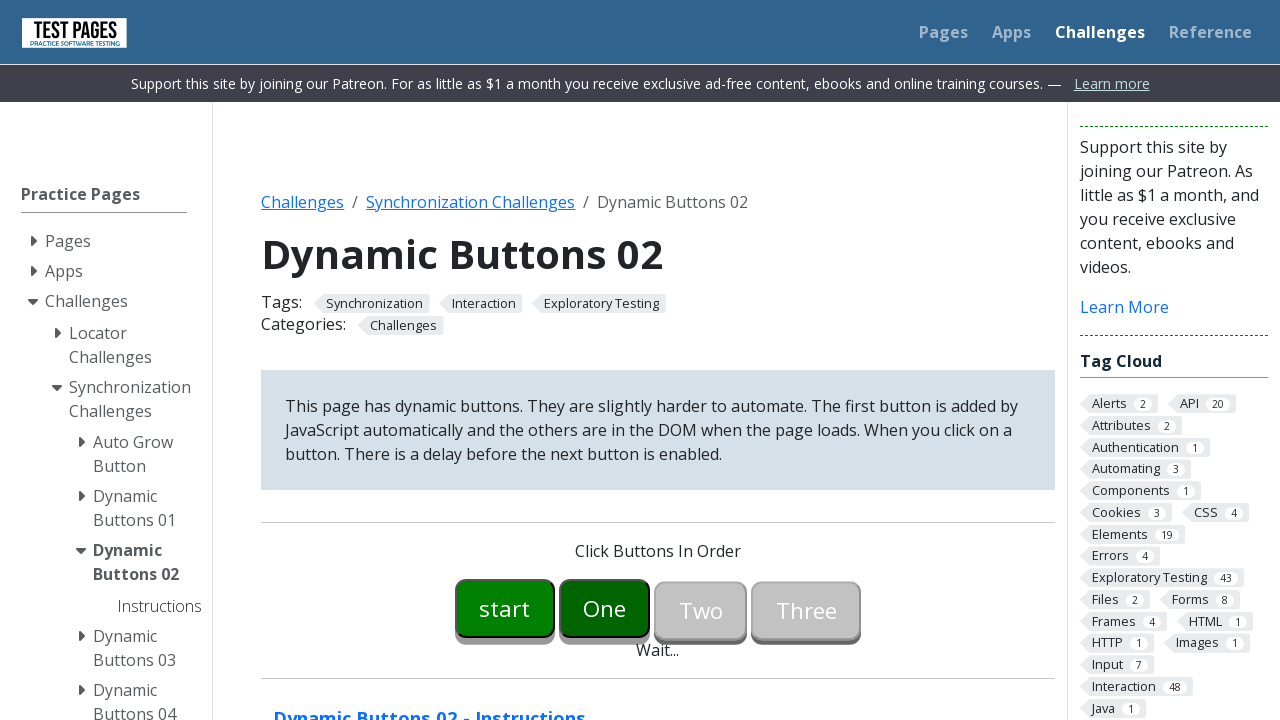

Waited for button02 to be visible and enabled
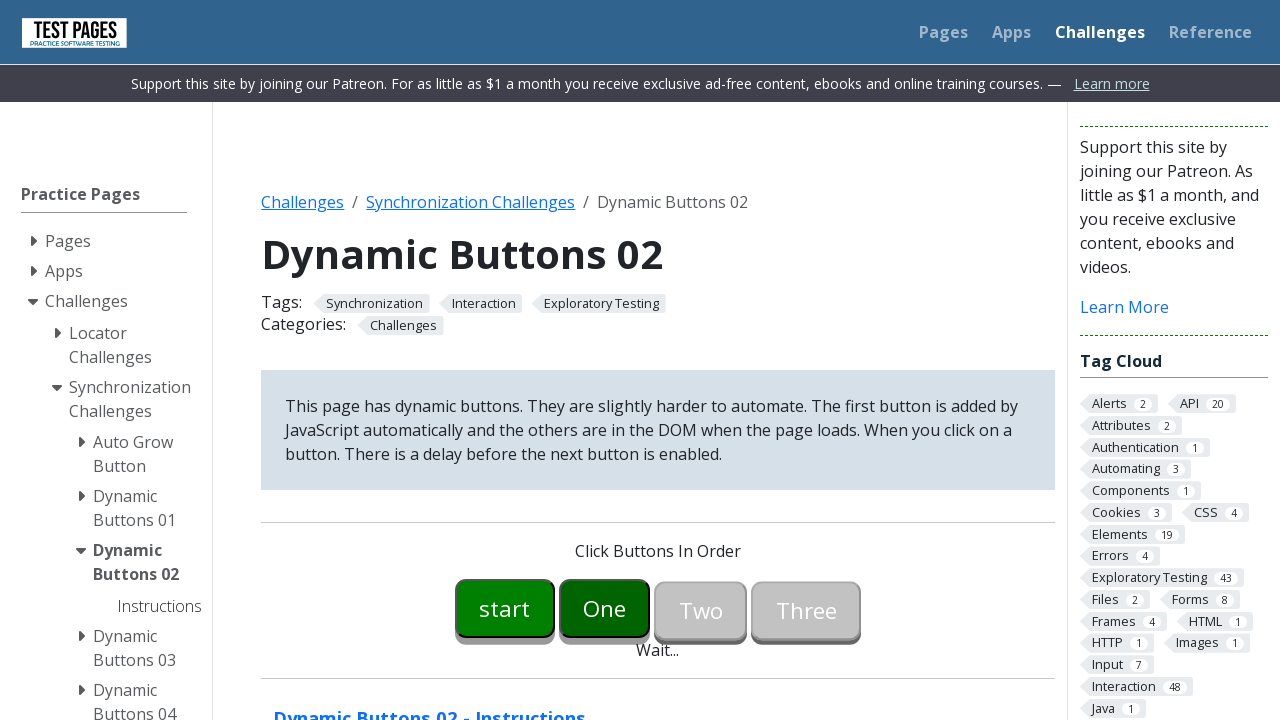

Clicked button02 at (701, 608) on xpath=//button[@id='button02']
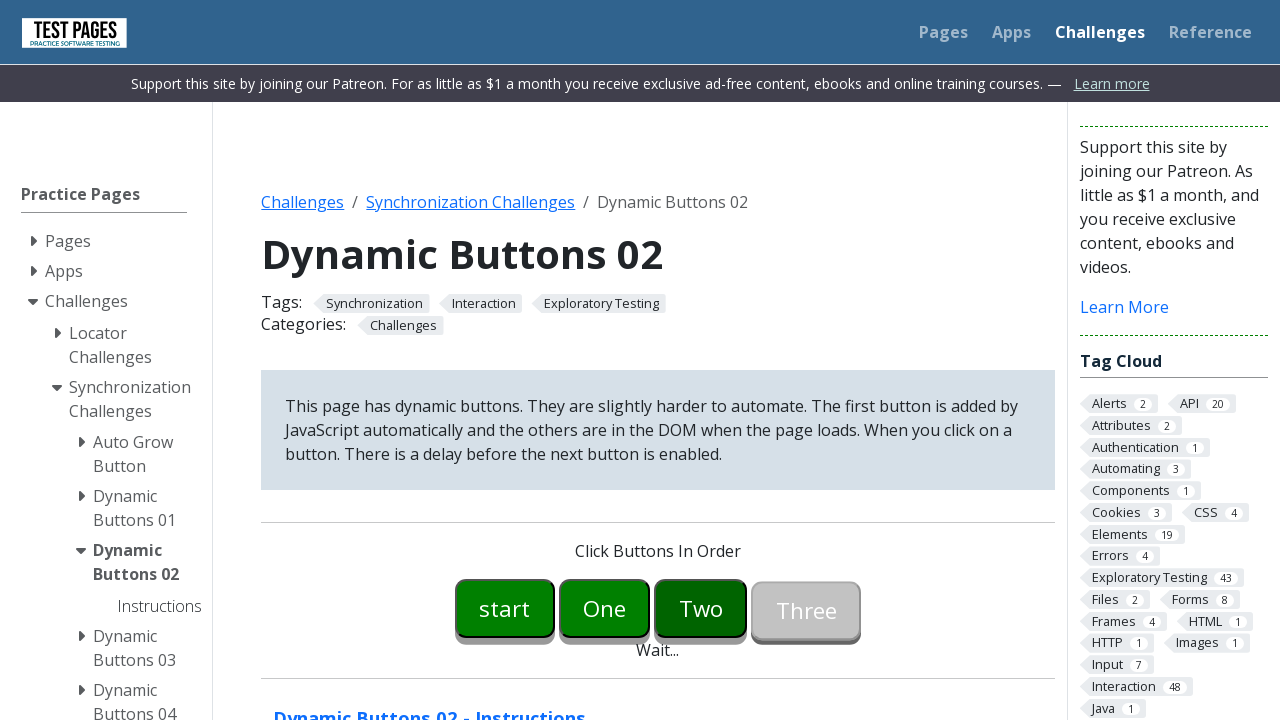

Waited for button03 to be visible and enabled
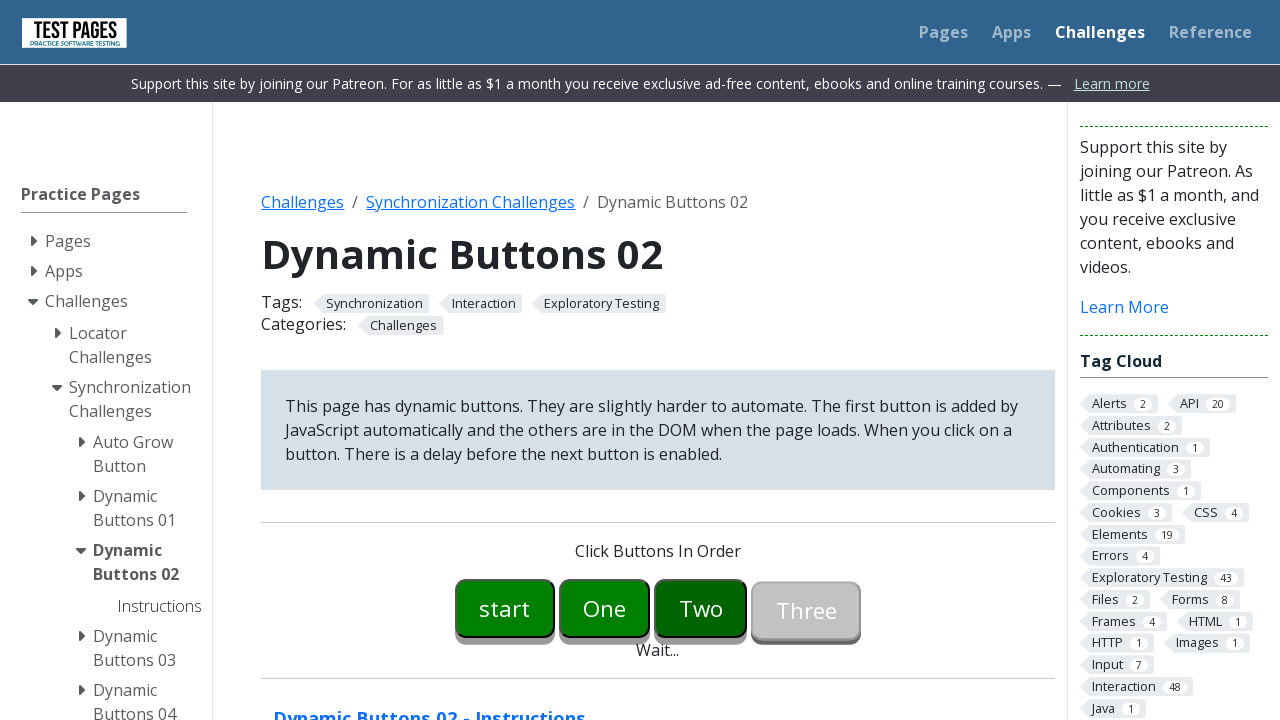

Clicked button03 at (806, 608) on xpath=//button[@id='button03']
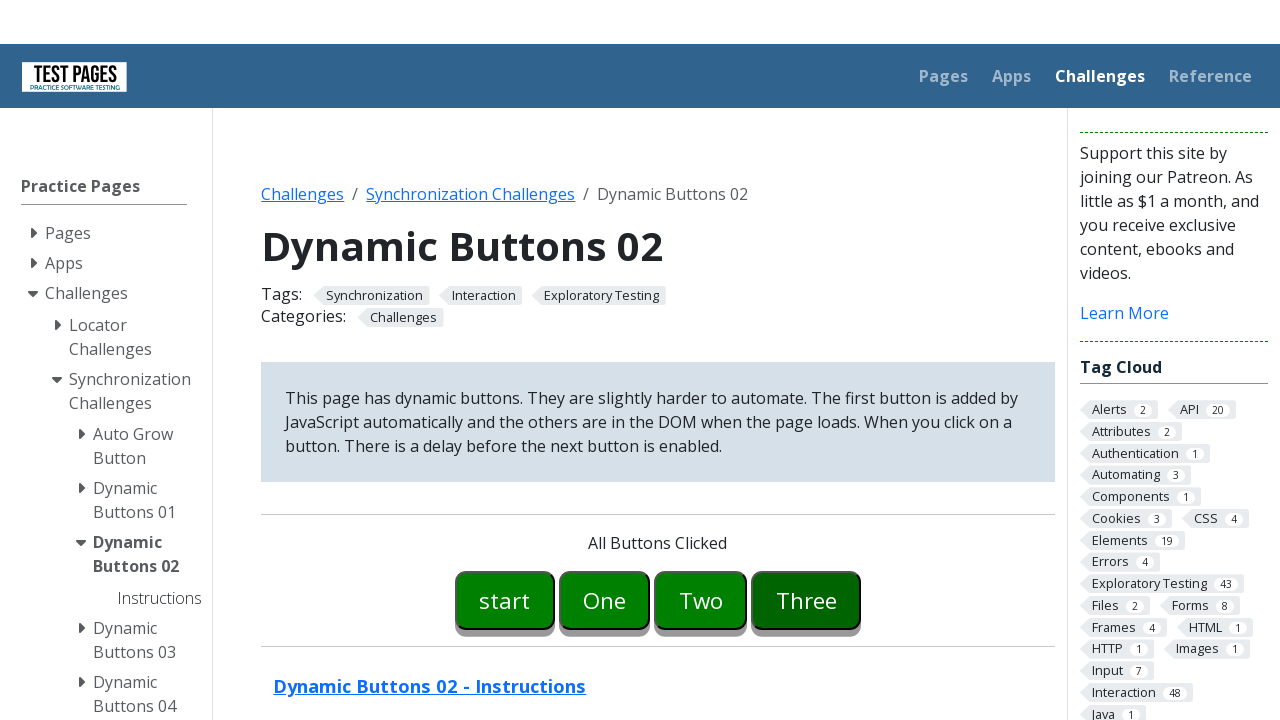

Waited for success message element to appear
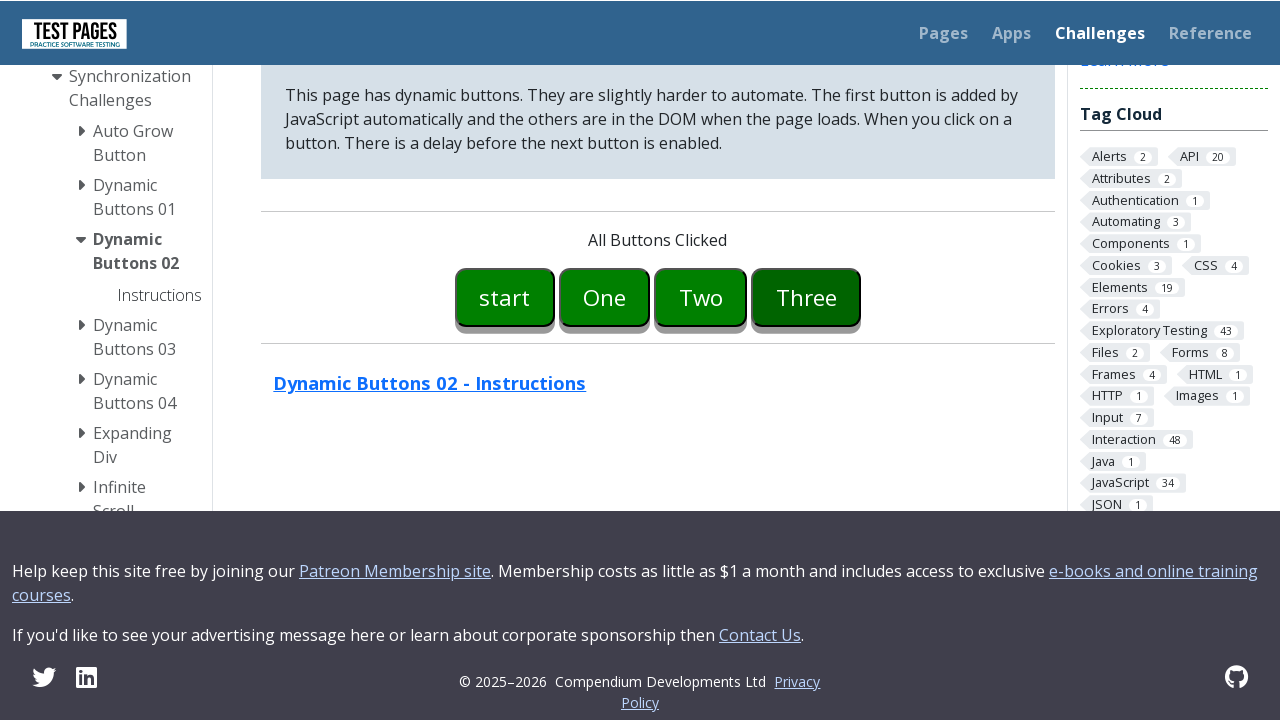

Retrieved success message text content
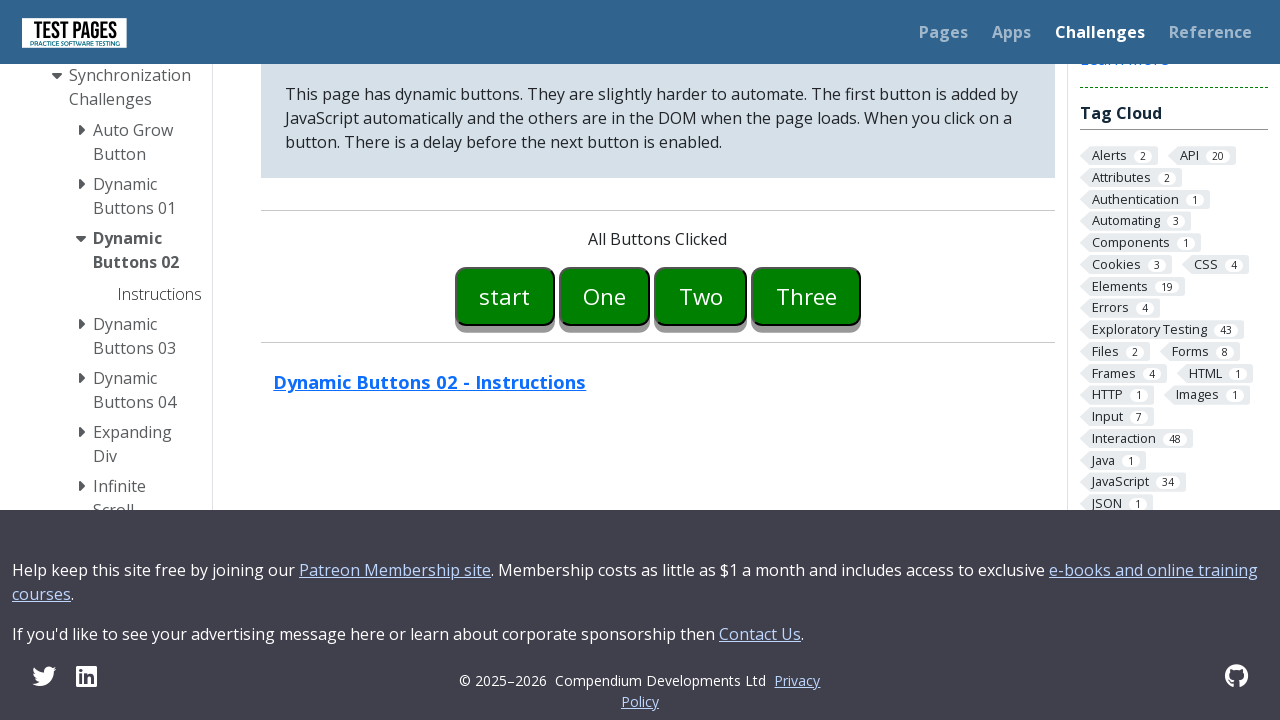

Verified success message displays 'All Buttons Clicked'
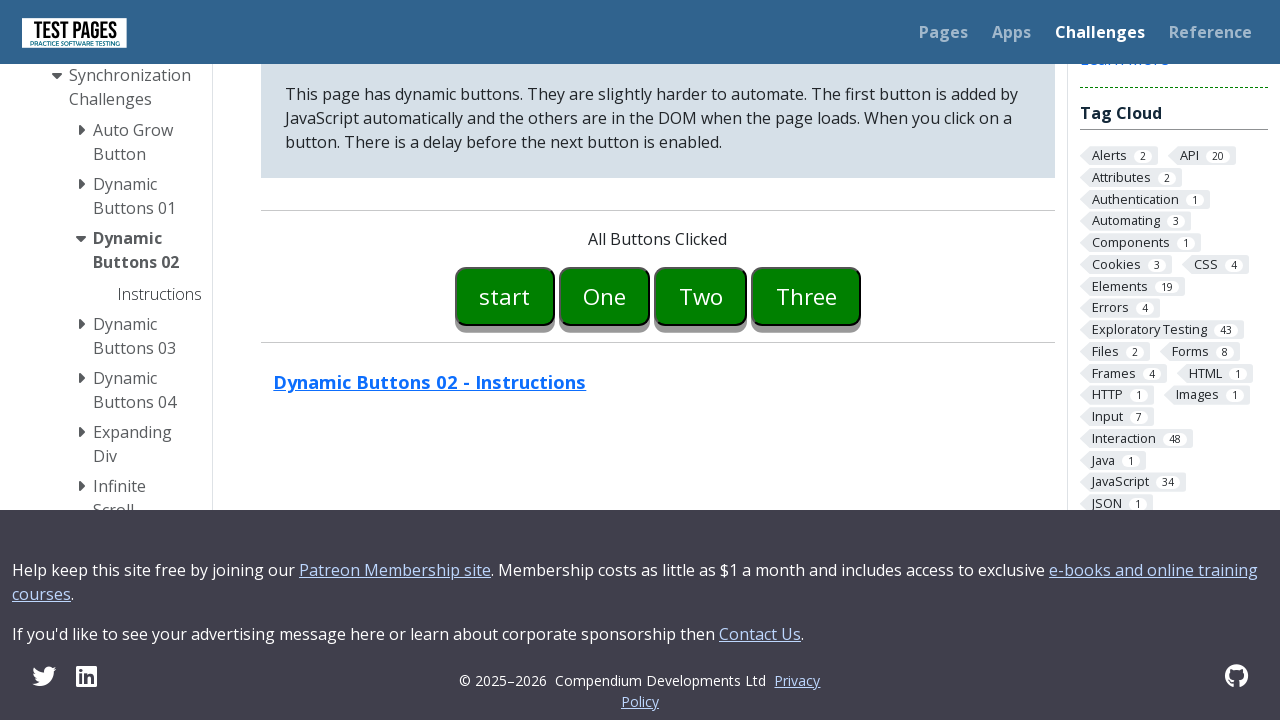

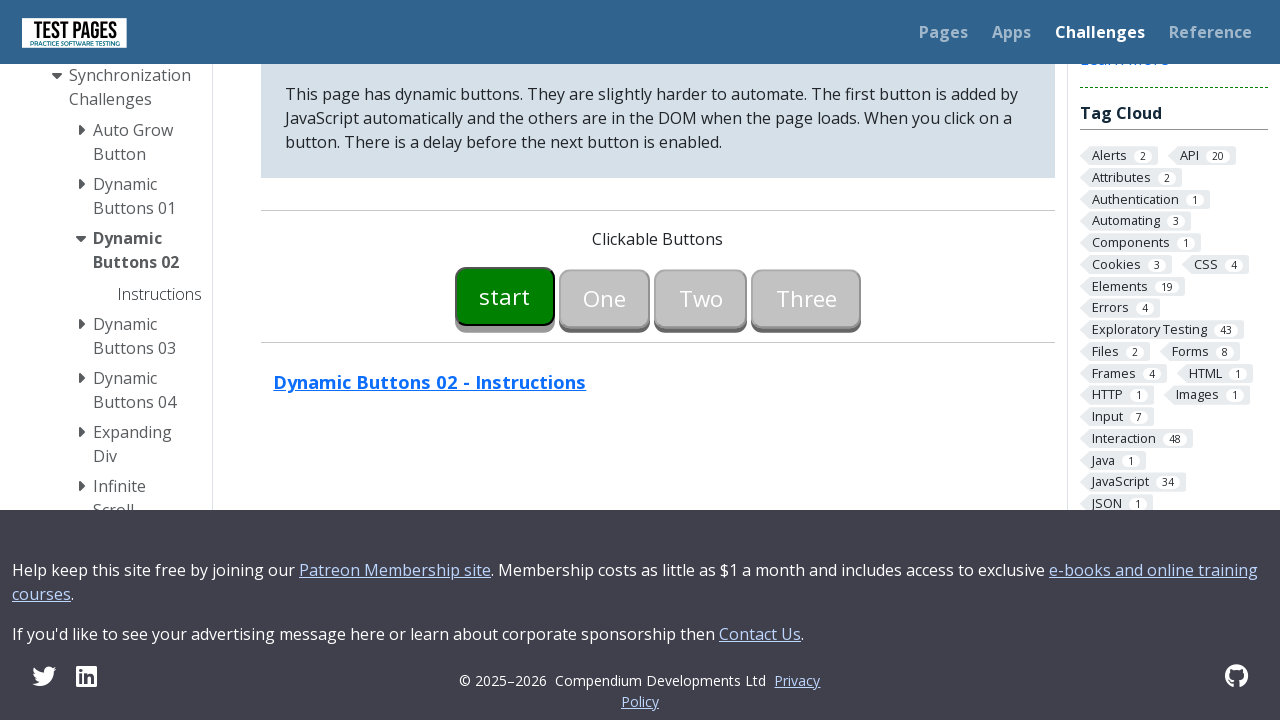